Tests JavaScript-based scrolling functionality by scrolling down and then scrolling back up on the Selenium website homepage.

Starting URL: https://www.selenium.dev

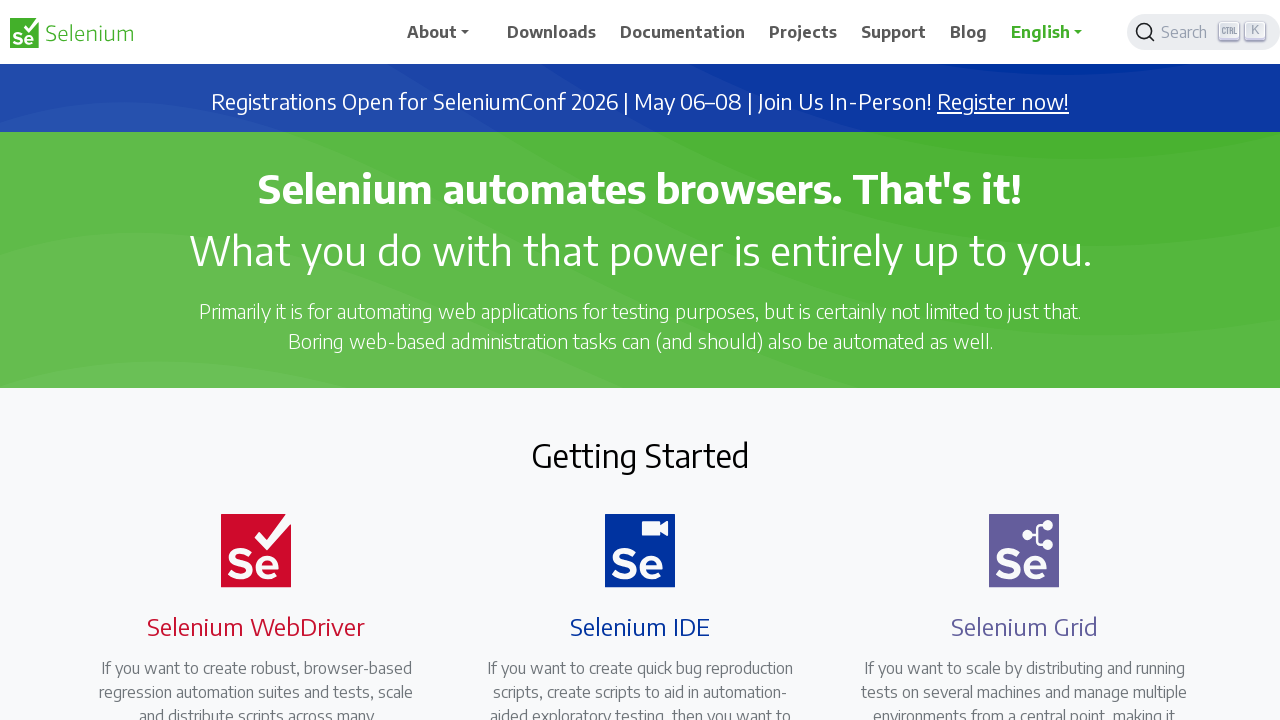

Scrolled down by 500 pixels using JavaScript
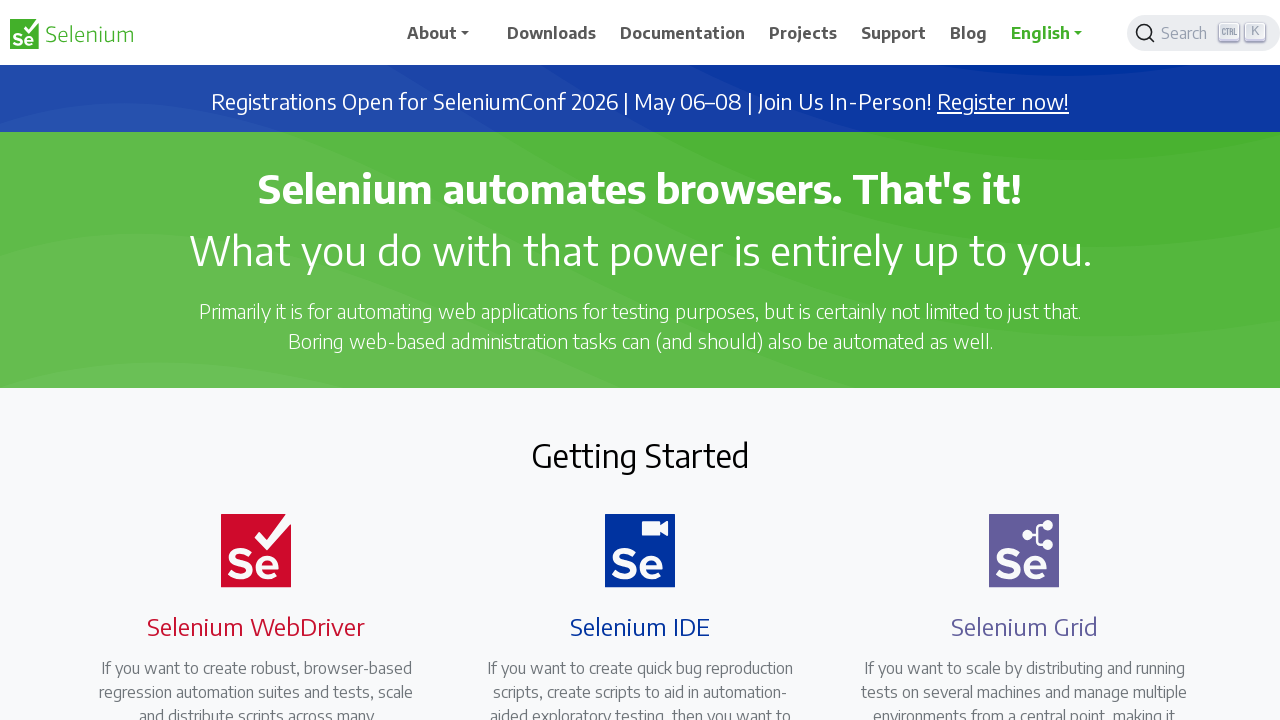

Waited 1 second to observe the scroll
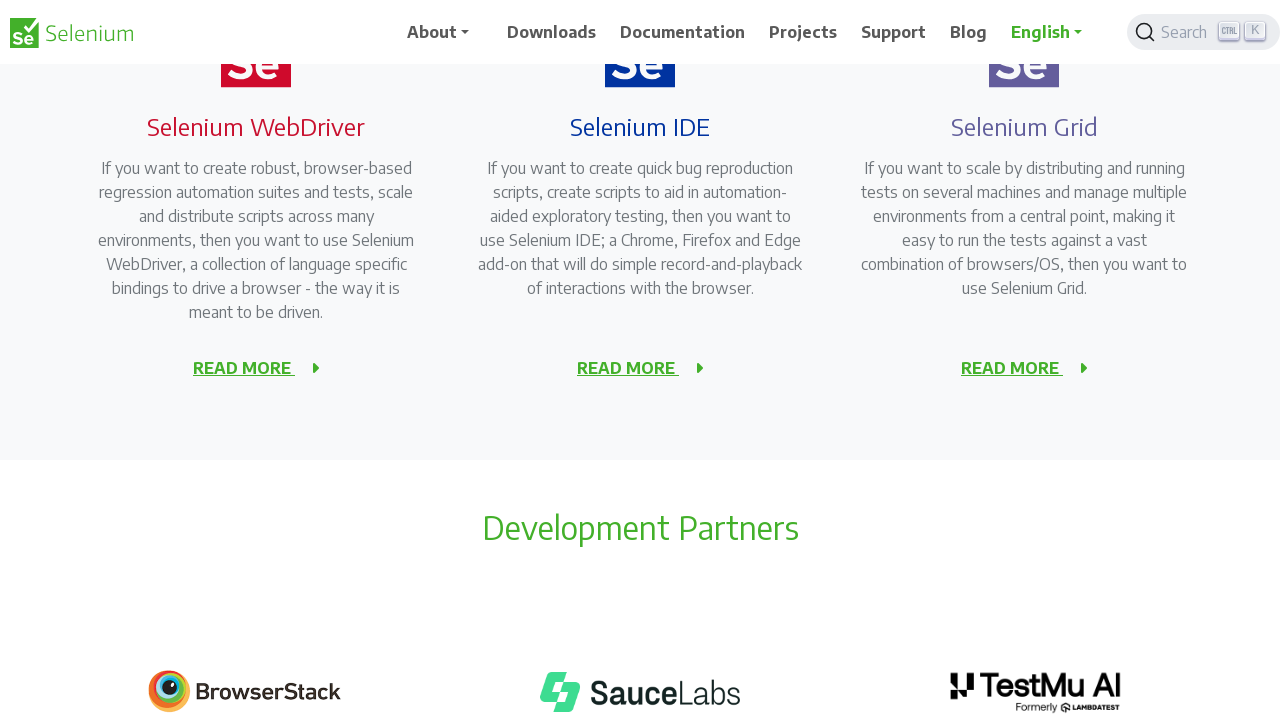

Scrolled back up by 500 pixels using JavaScript
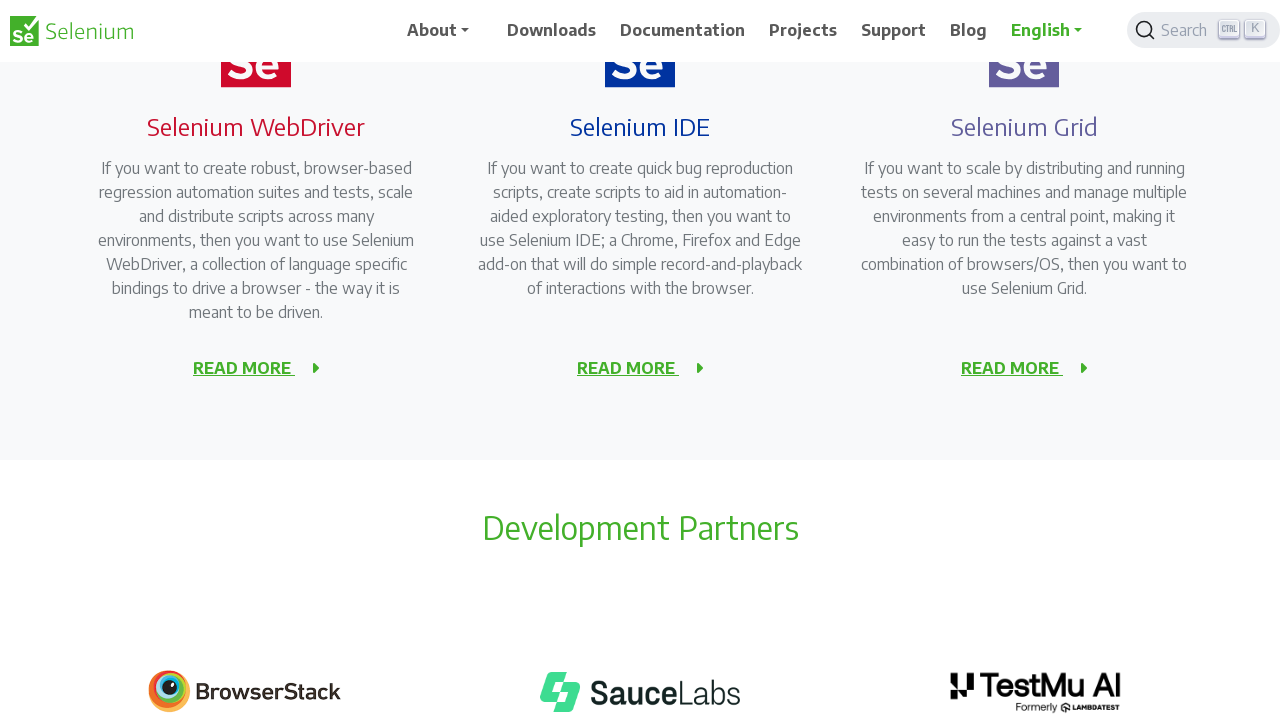

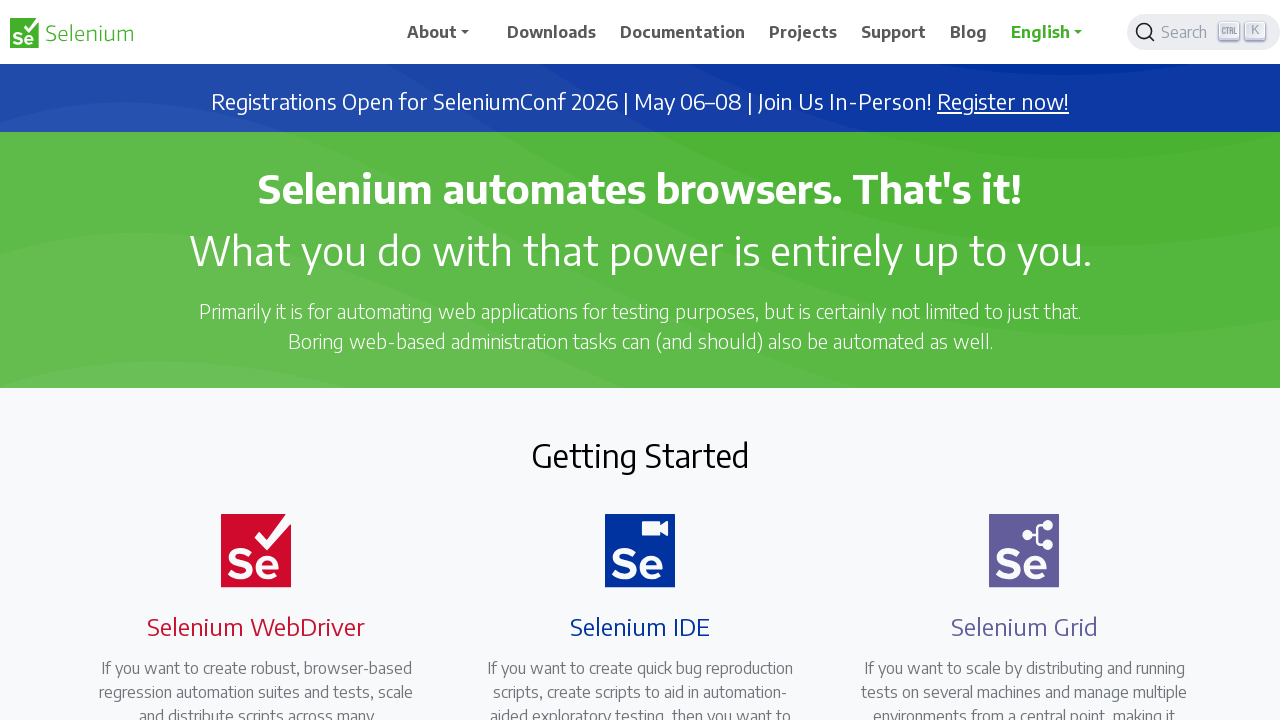